Tests successful contact form submission by filling in forename, email, and message fields, submitting the form, and verifying the success message appears

Starting URL: https://jupiter.cloud.planittesting.com/#/

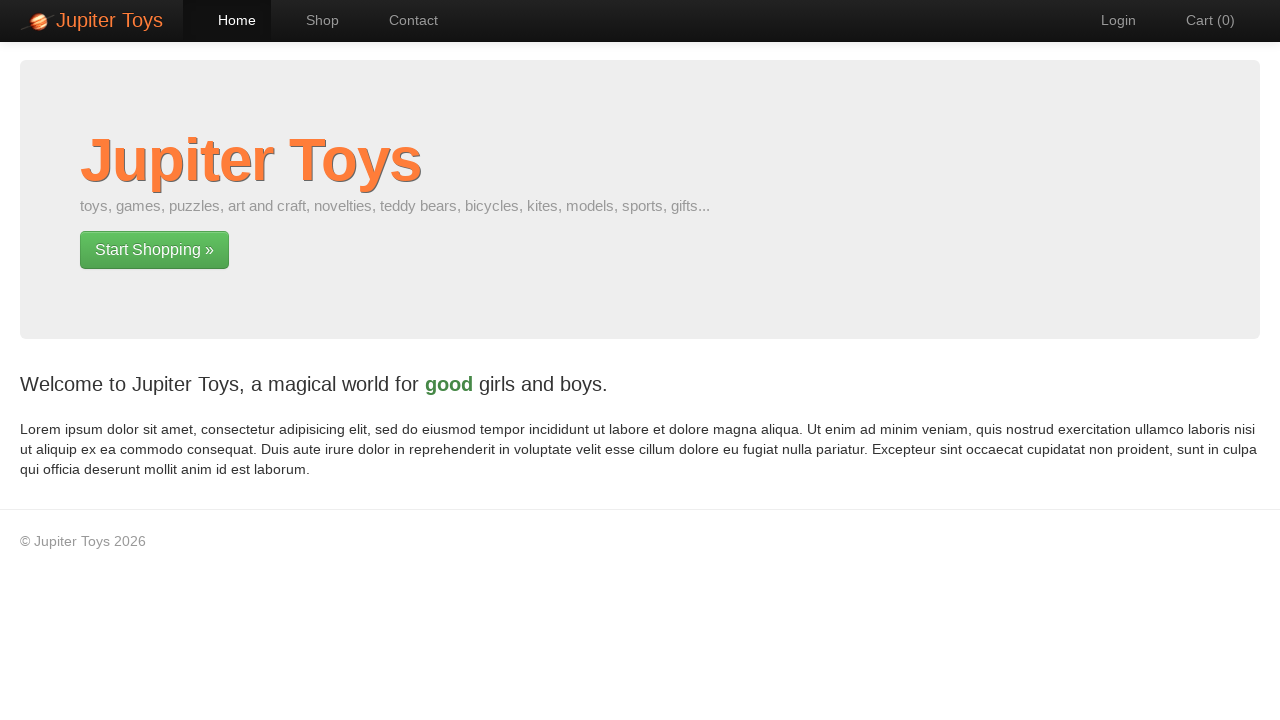

Clicked on Contact page navigation link at (404, 20) on #nav-contact
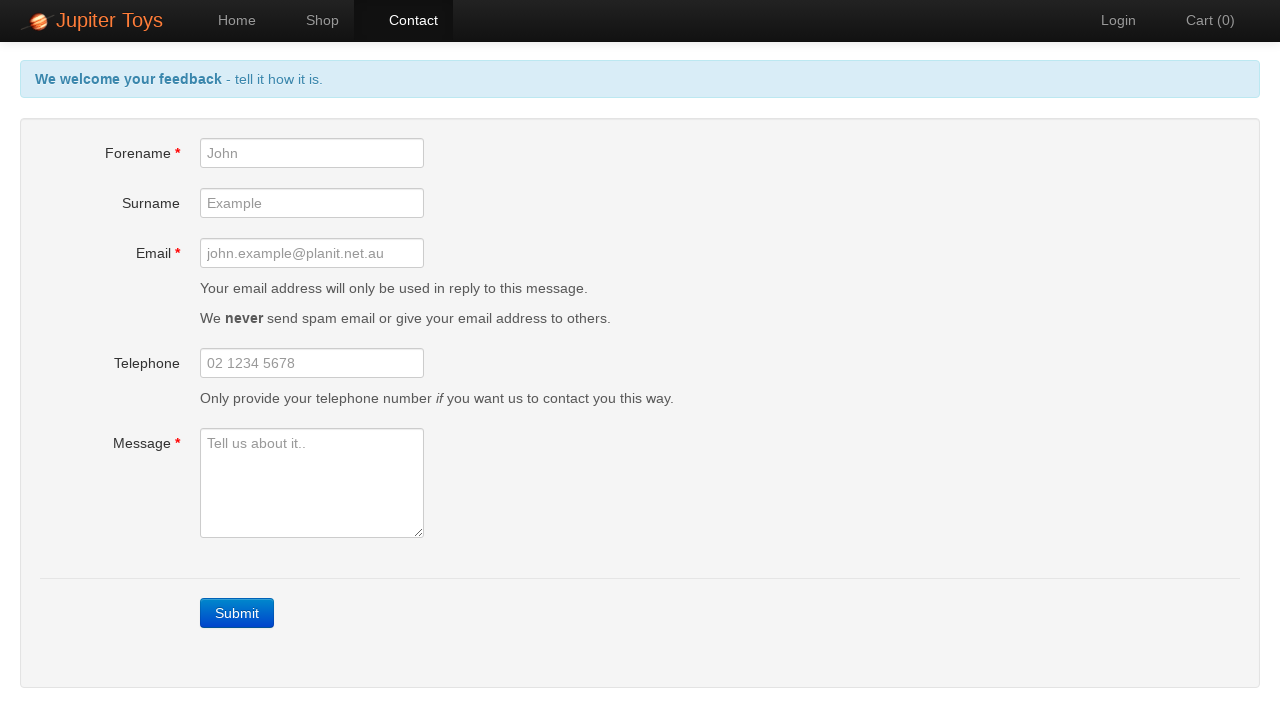

Clicked on forename input field at (312, 153) on #forename
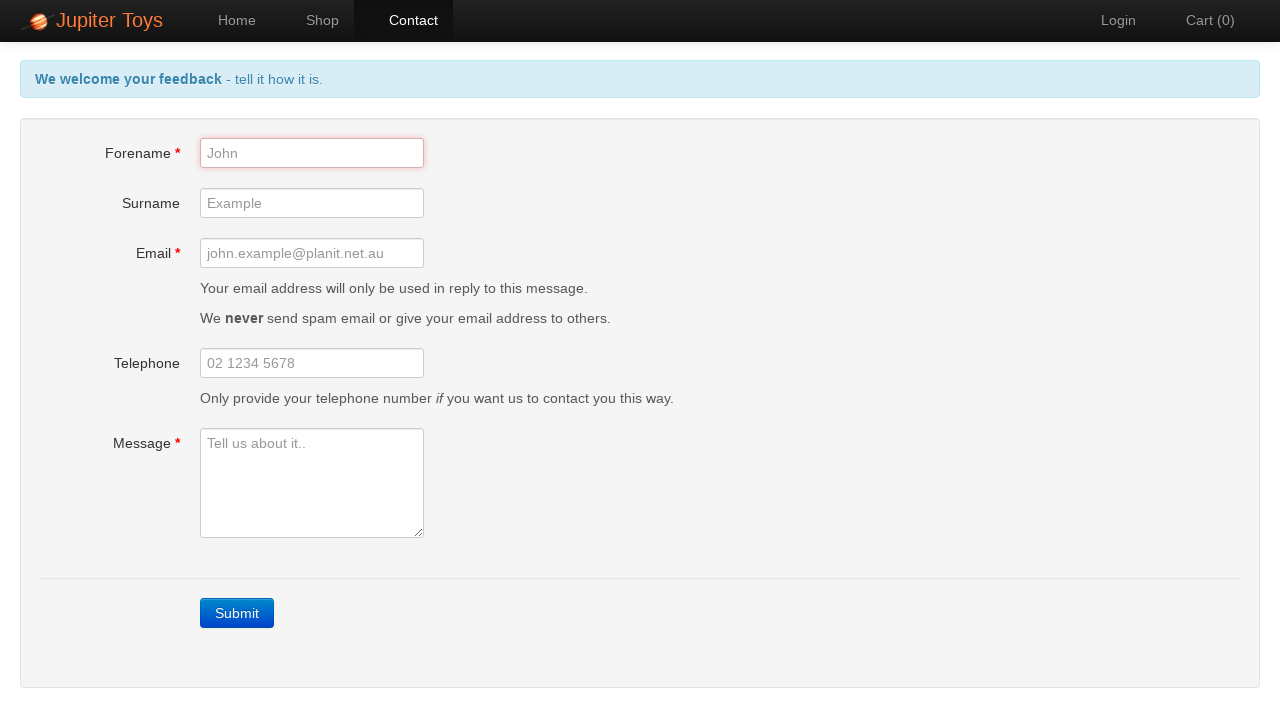

Filled forename field with 'Agustina' on #forename
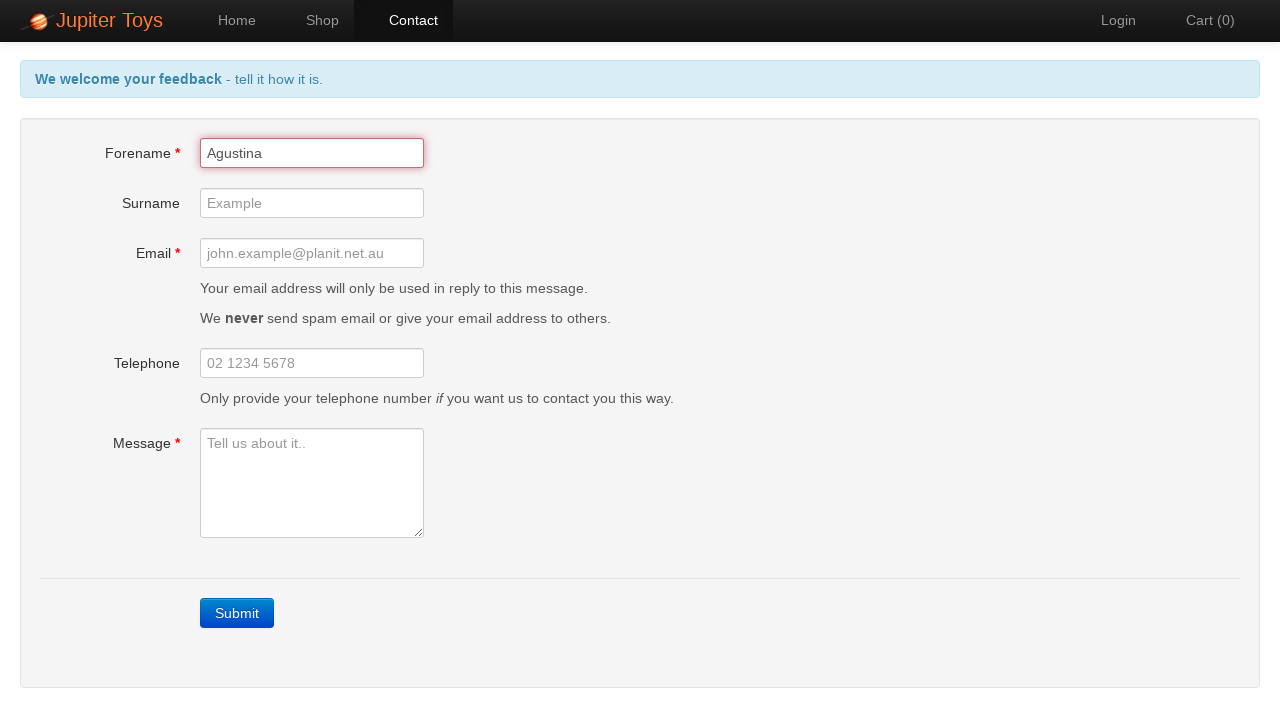

Filled email field with 'agusbize25@gmail.com' on #email
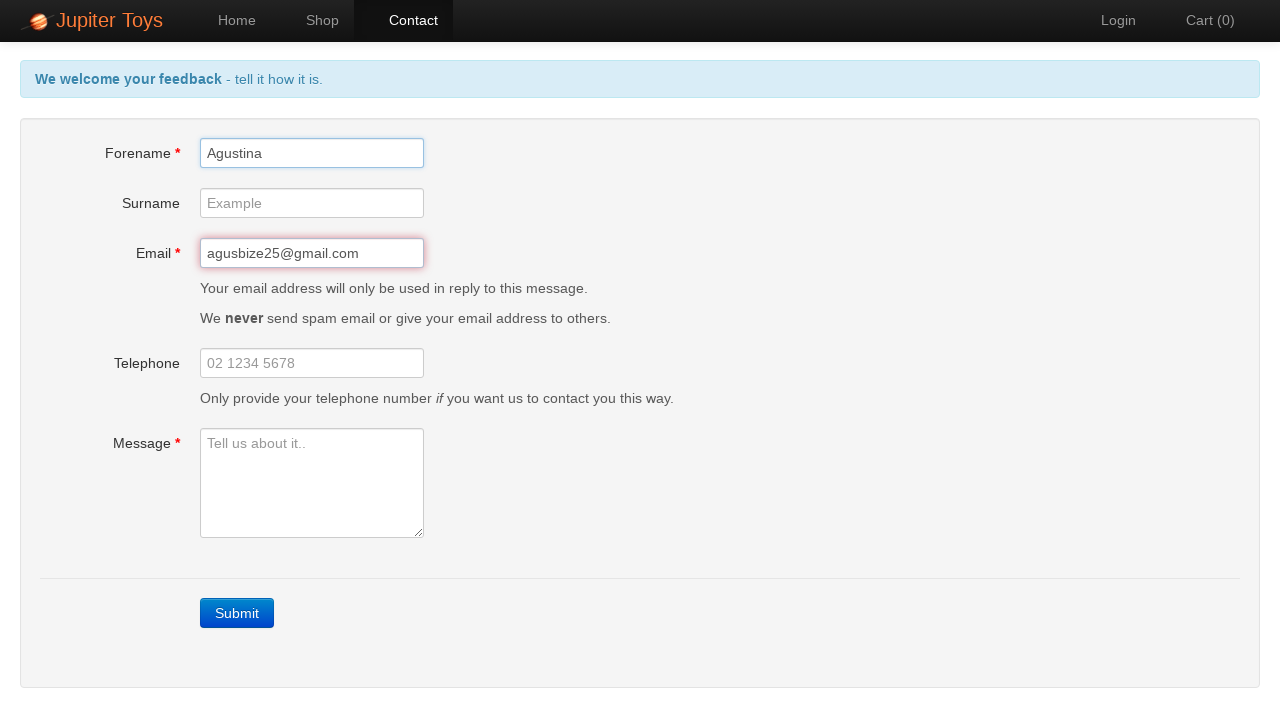

Filled message field with 'This is a test' on #message
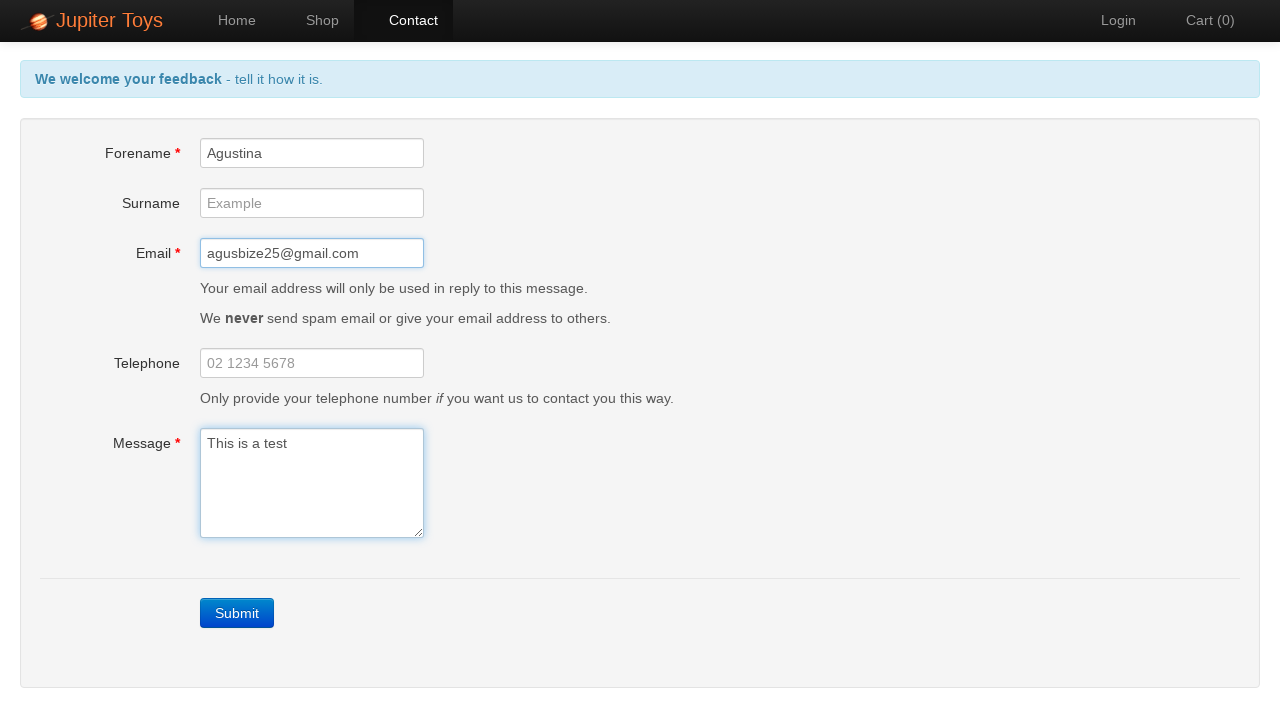

Clicked on Submit button to submit the contact form at (237, 613) on xpath=/html/body/div[2]/div/form/div/a
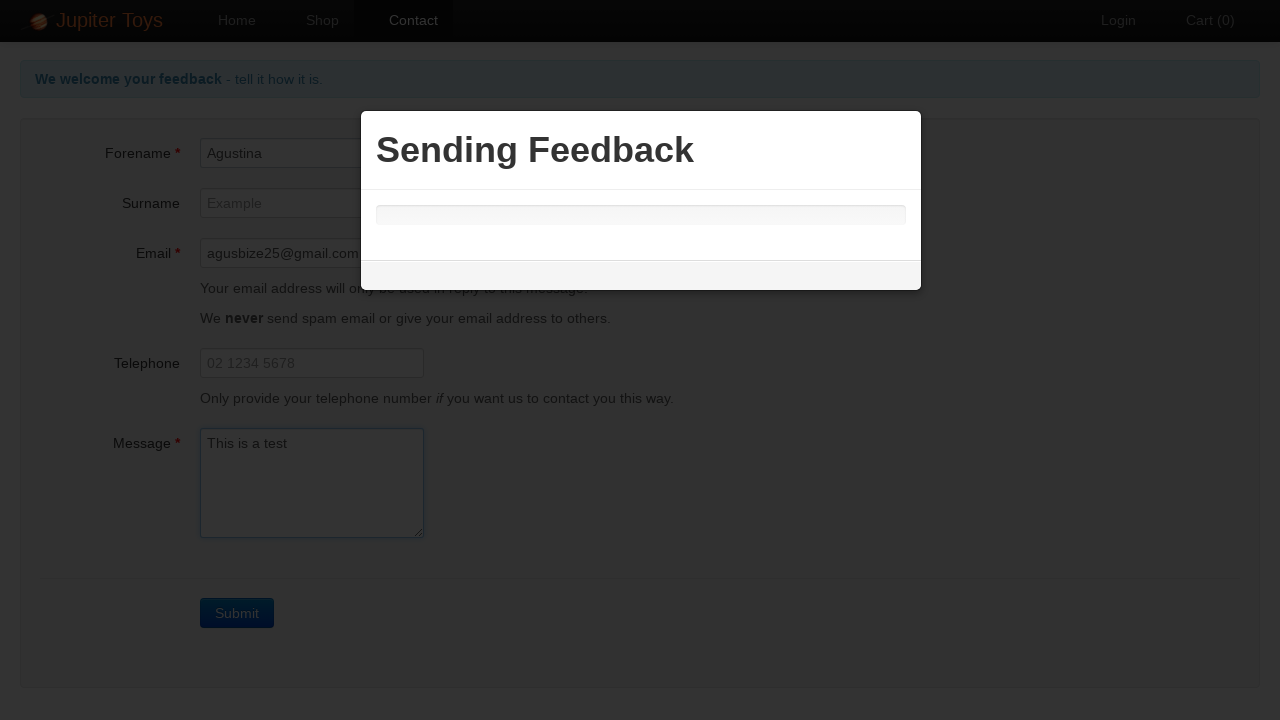

Success message appeared confirming form submission
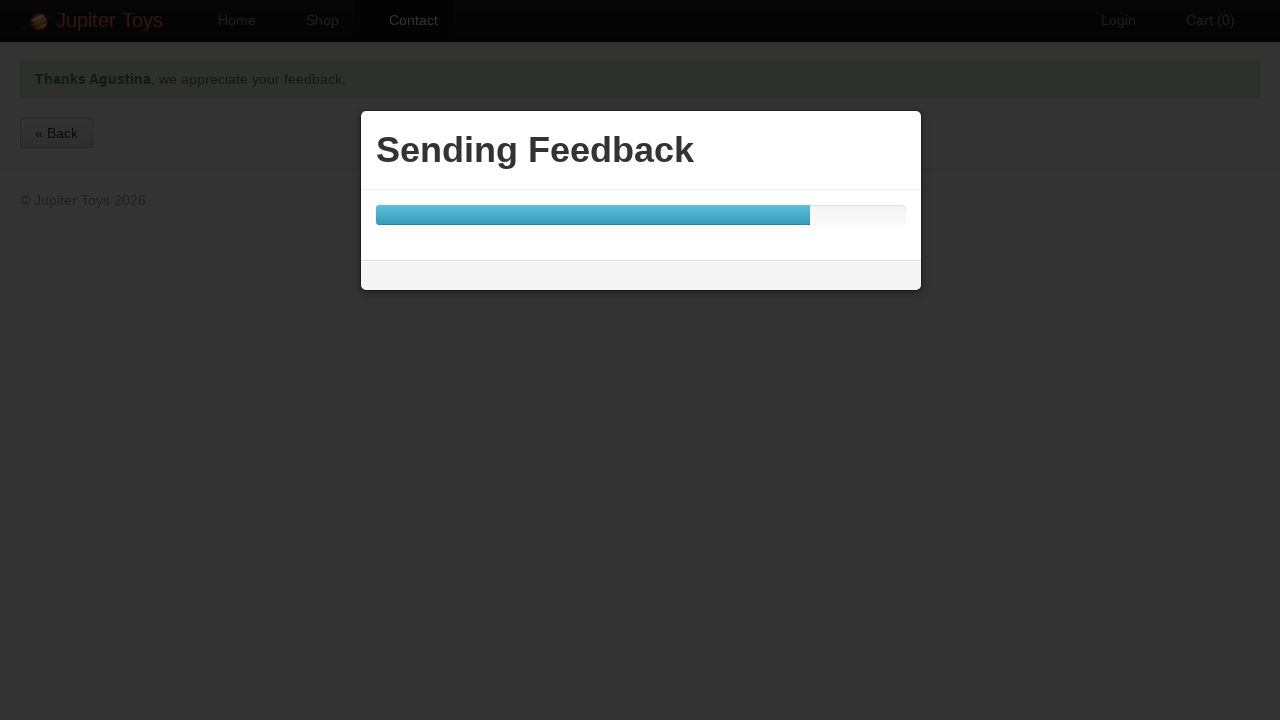

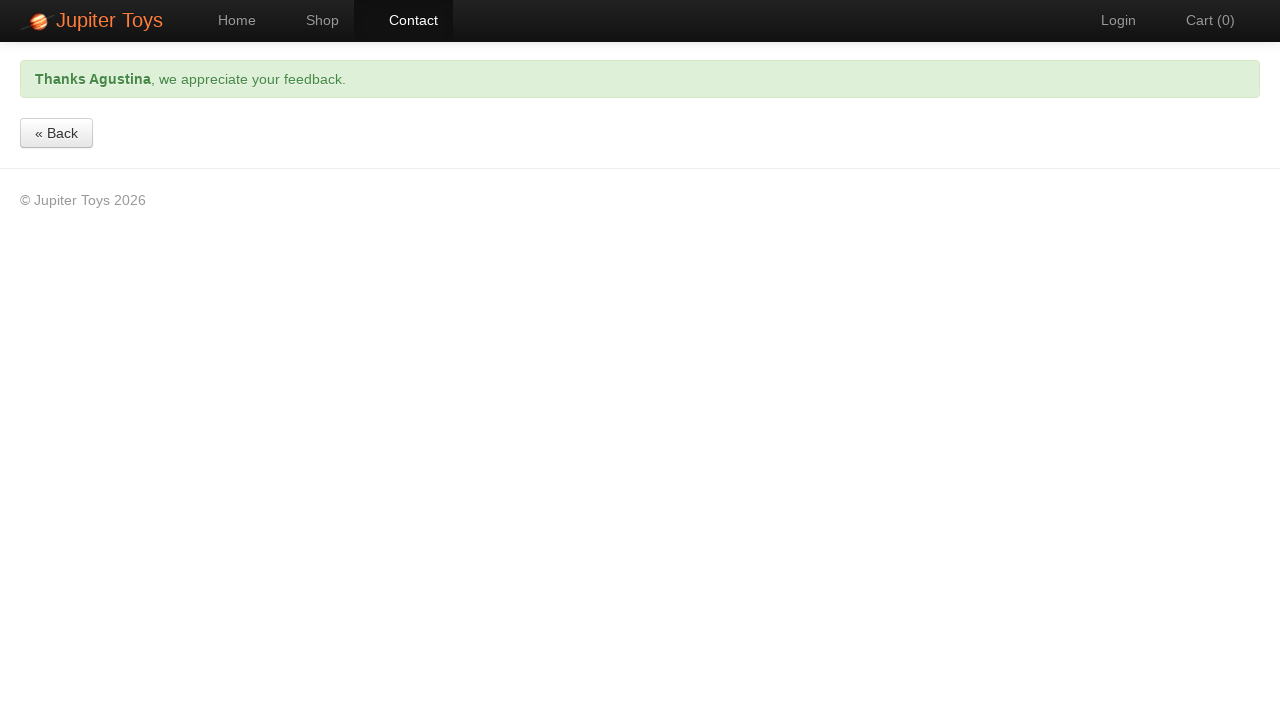